Tests JavaScript prompt functionality by clicking a button to trigger a prompt, entering text, and verifying the result

Starting URL: https://the-internet.herokuapp.com/javascript_alerts

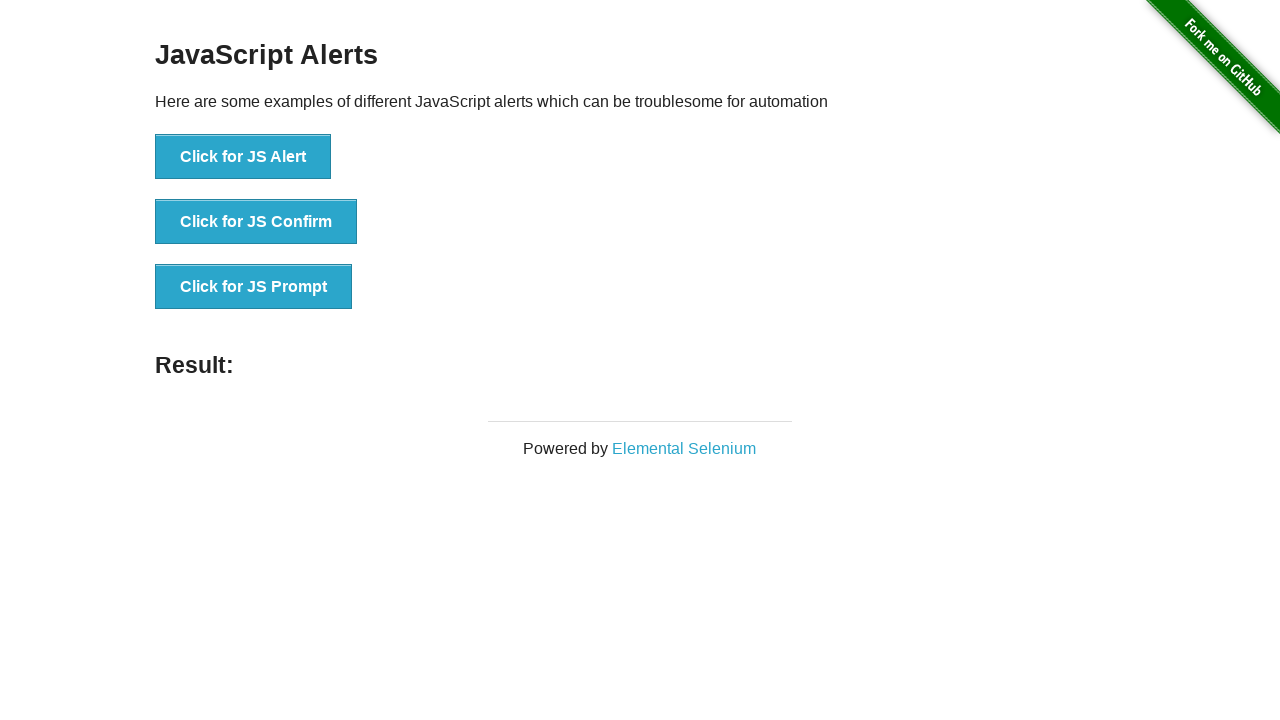

Set up dialog handler to accept prompt with 'Hello World!' input
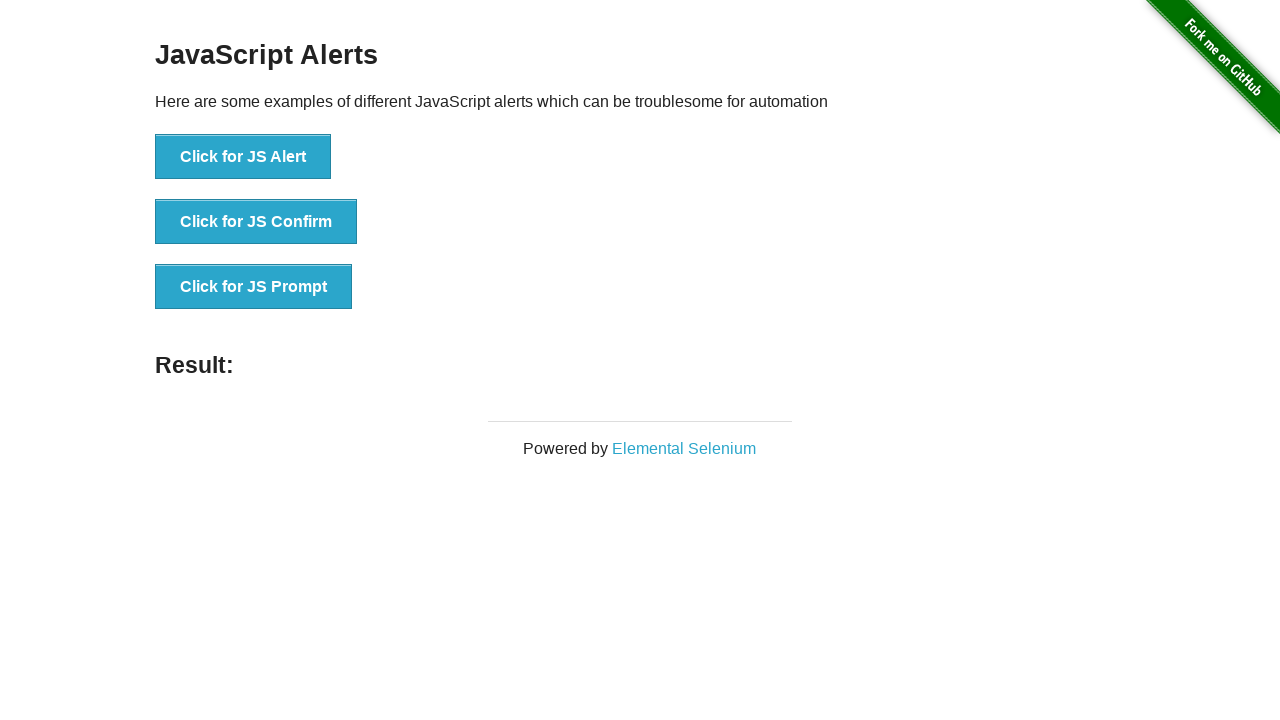

Clicked button to trigger JavaScript prompt dialog at (254, 287) on button[onclick='jsPrompt()']
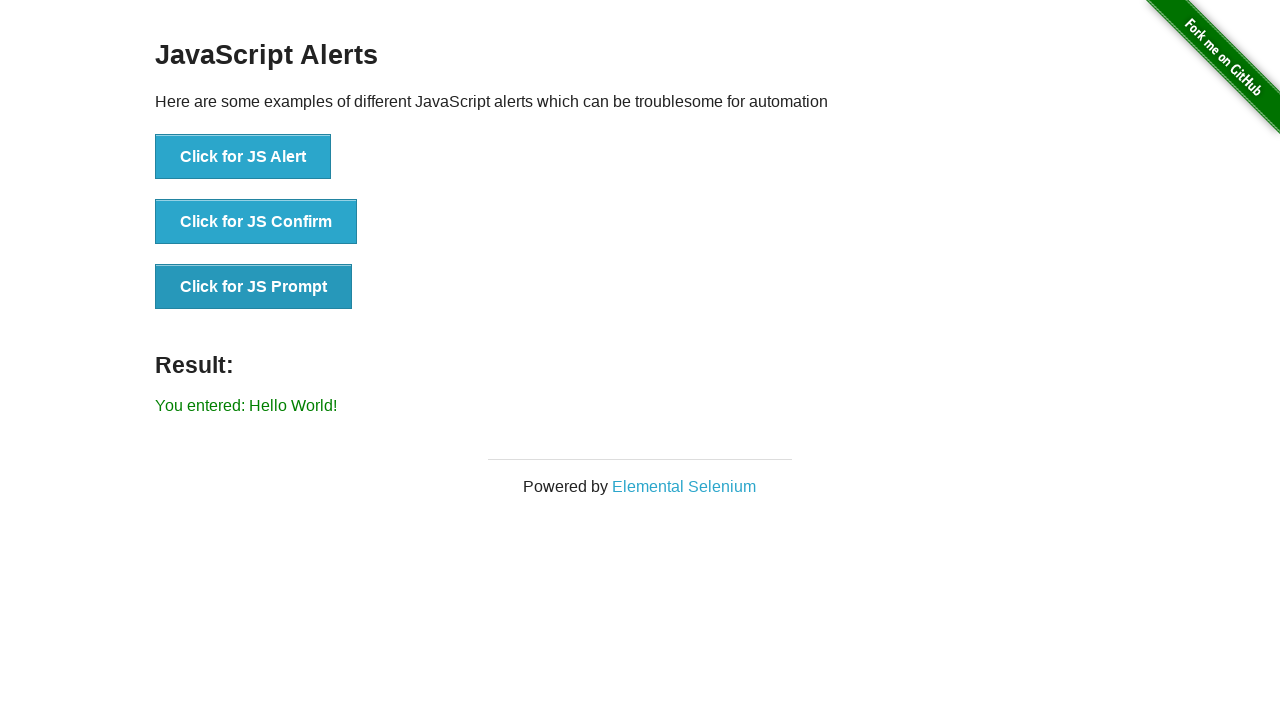

Located result element displaying prompt response
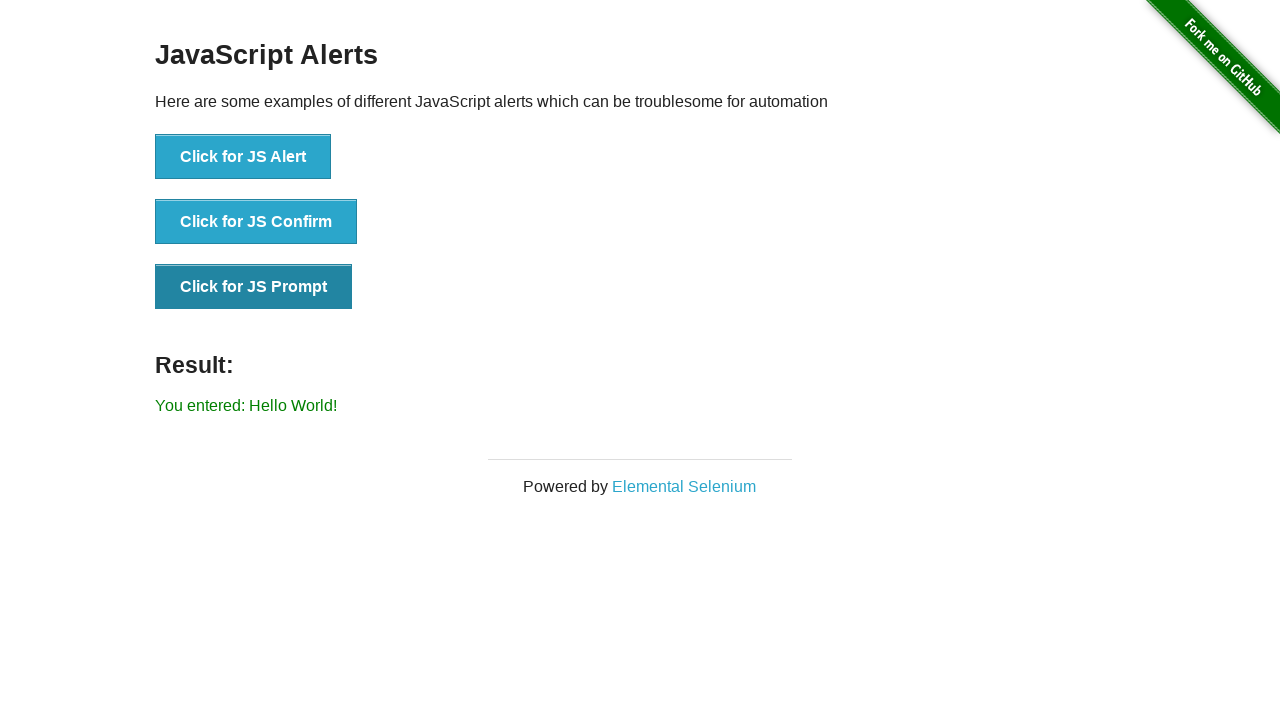

Retrieved result text content from the page
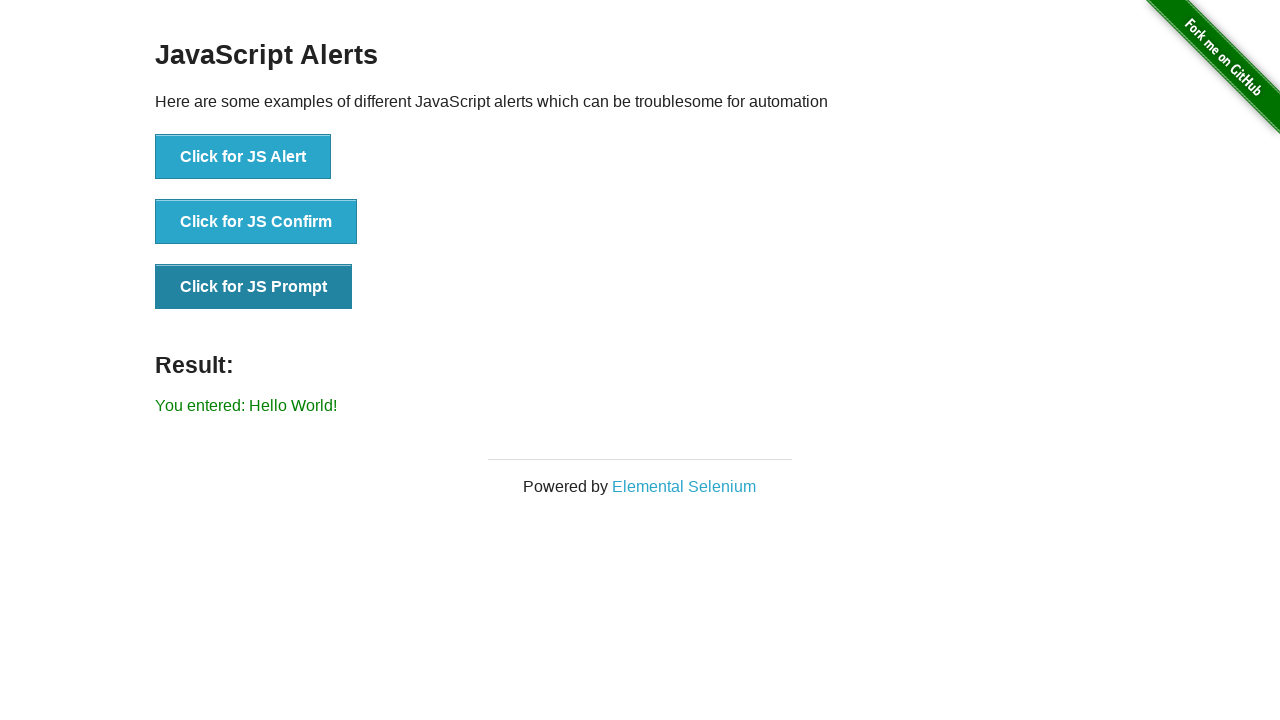

Verified that 'Hello World!' is present in the result text
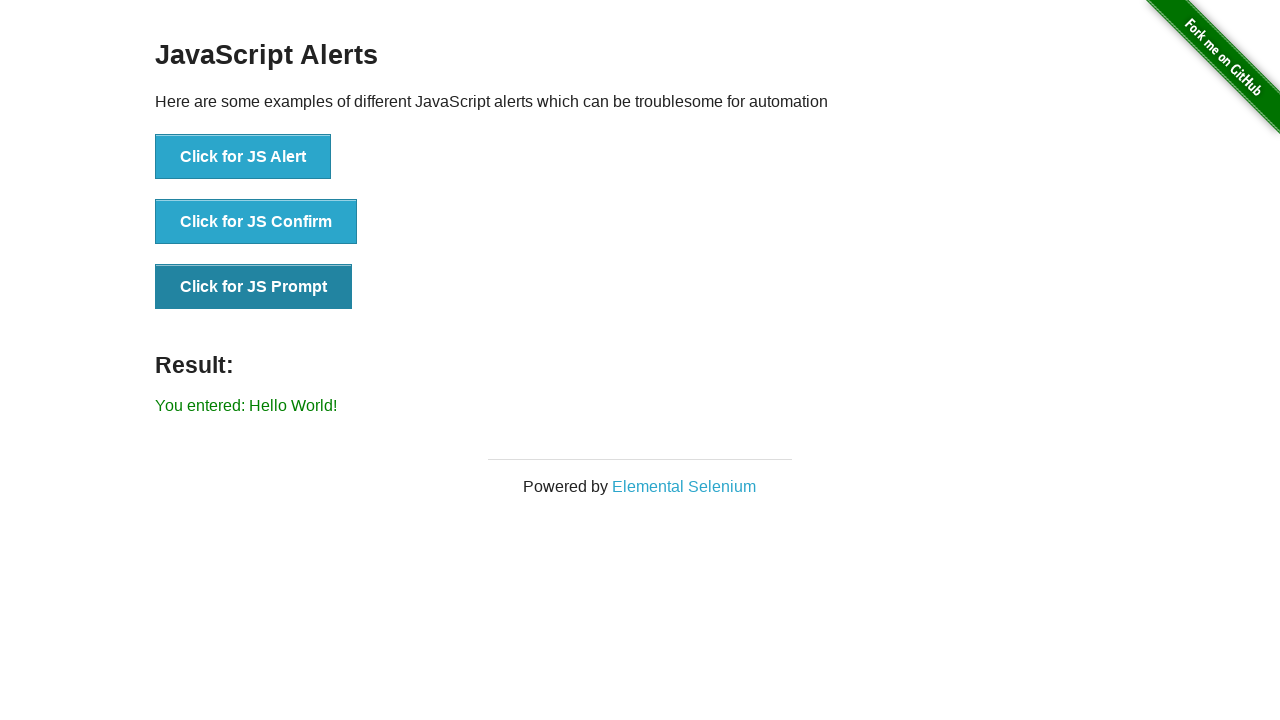

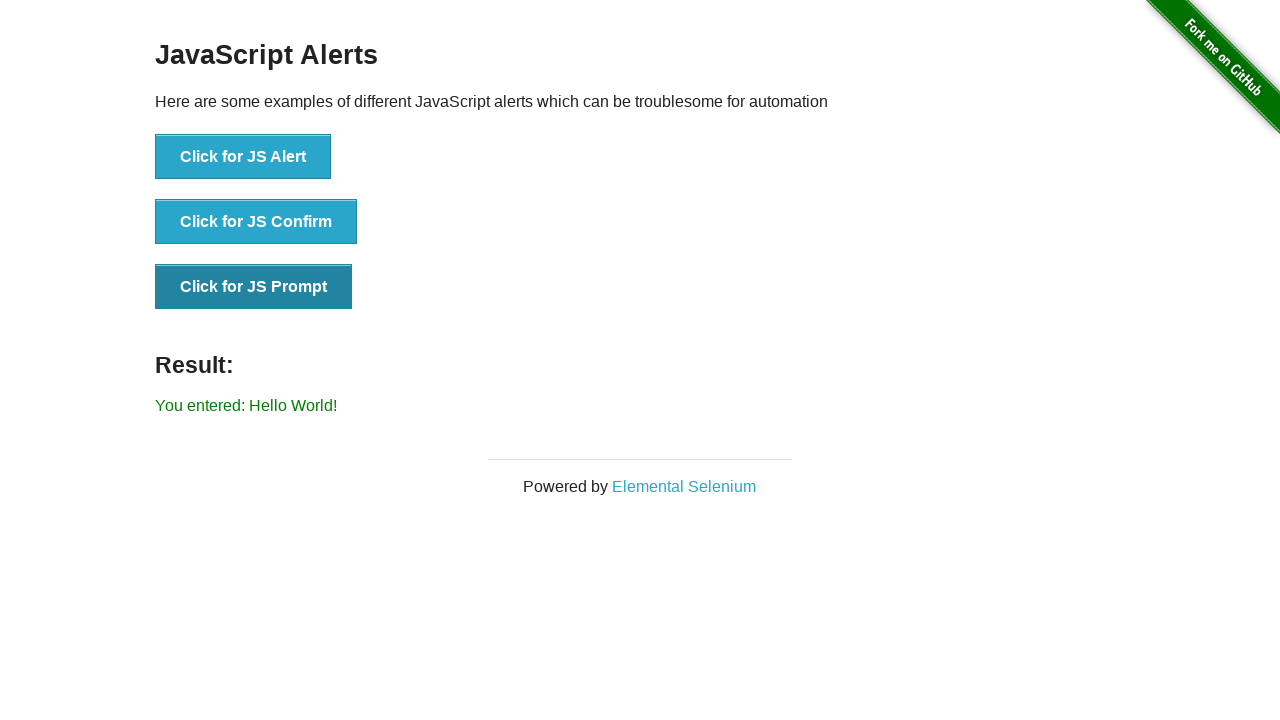